Navigates to Adidas Poland search results for Real Madrid products, scrolls through the page to load all products, and verifies product cards are displayed.

Starting URL: https://www.adidas.pl/search?q=real+madrid

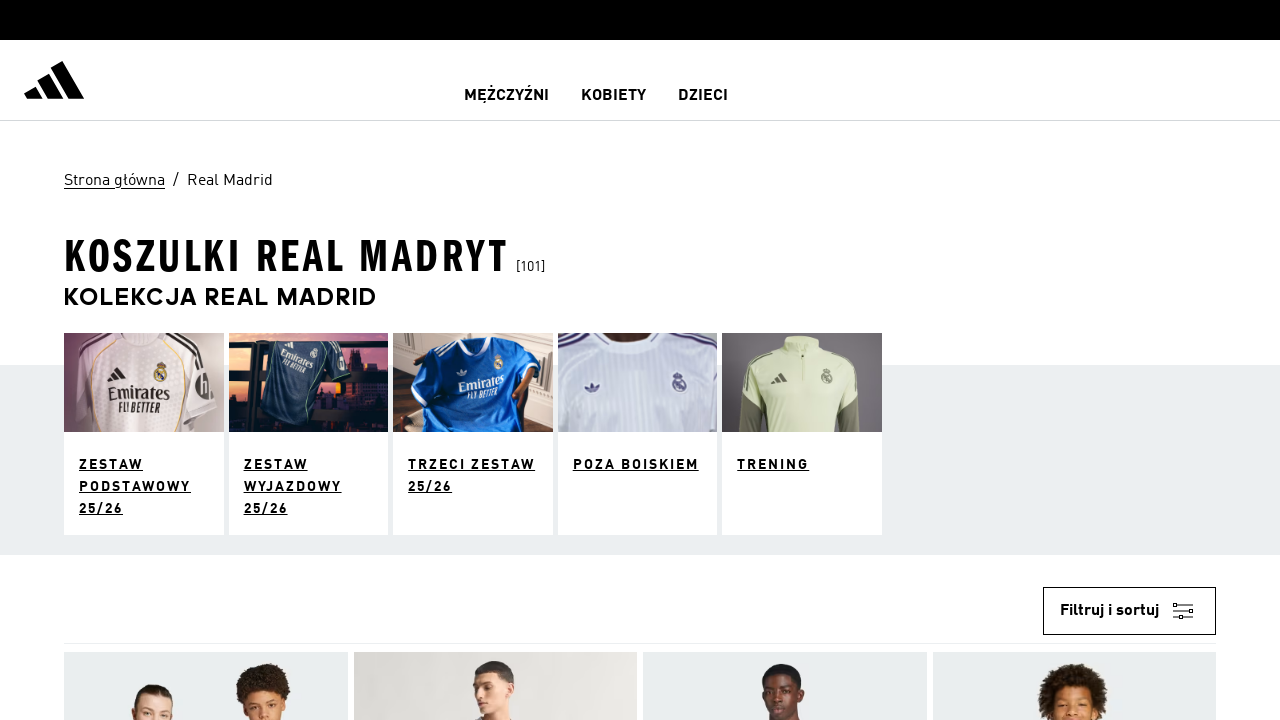

Waited for initial product cards to load on Real Madrid search results
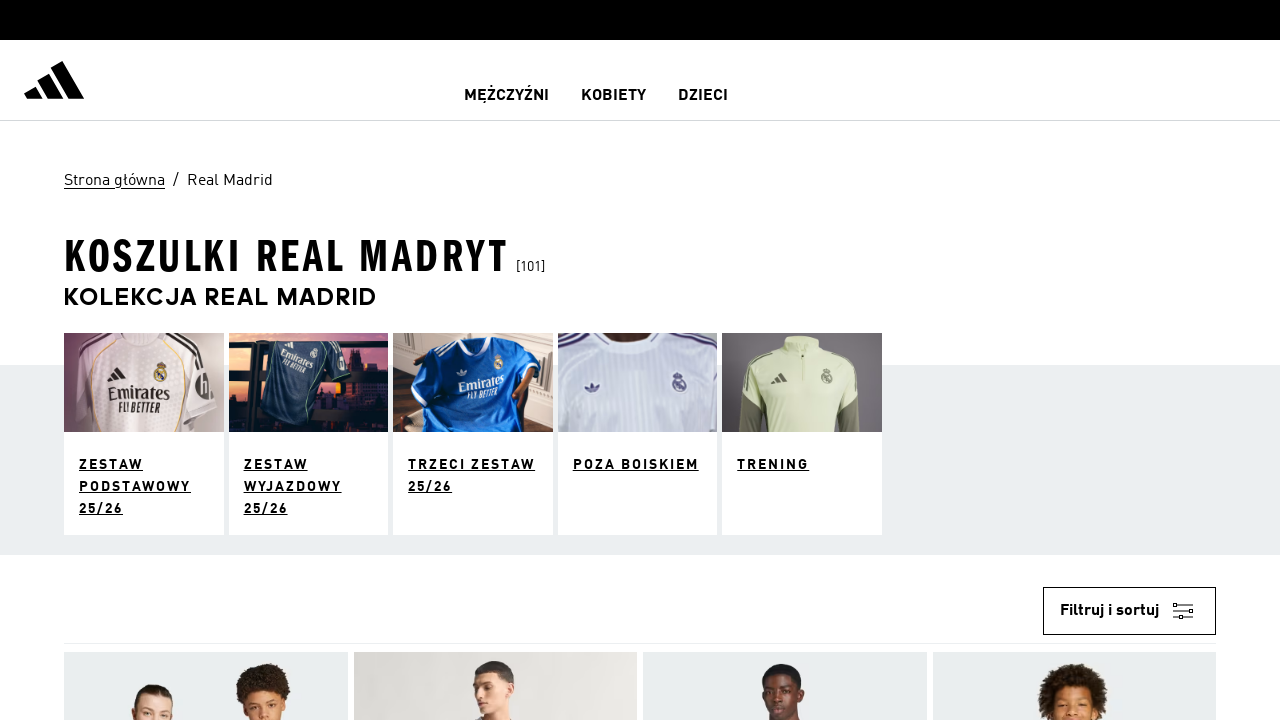

Evaluated initial page scroll height
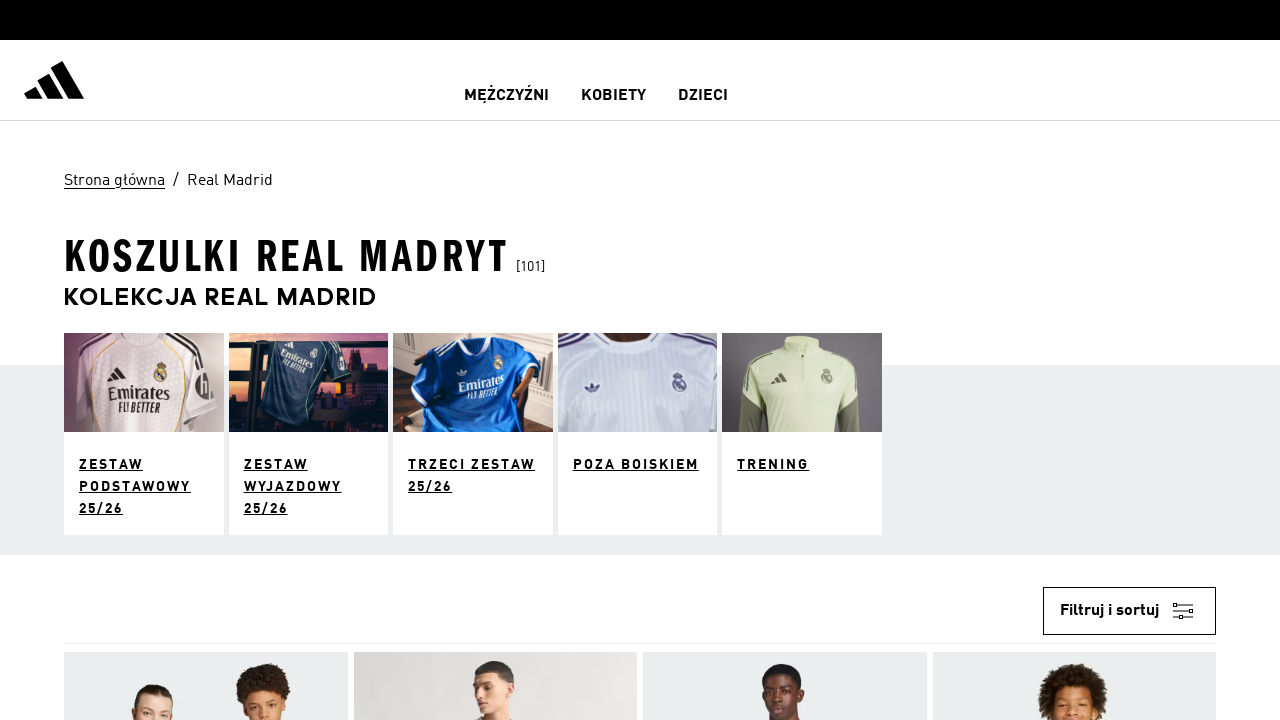

Scrolled to bottom of page to trigger infinite scroll
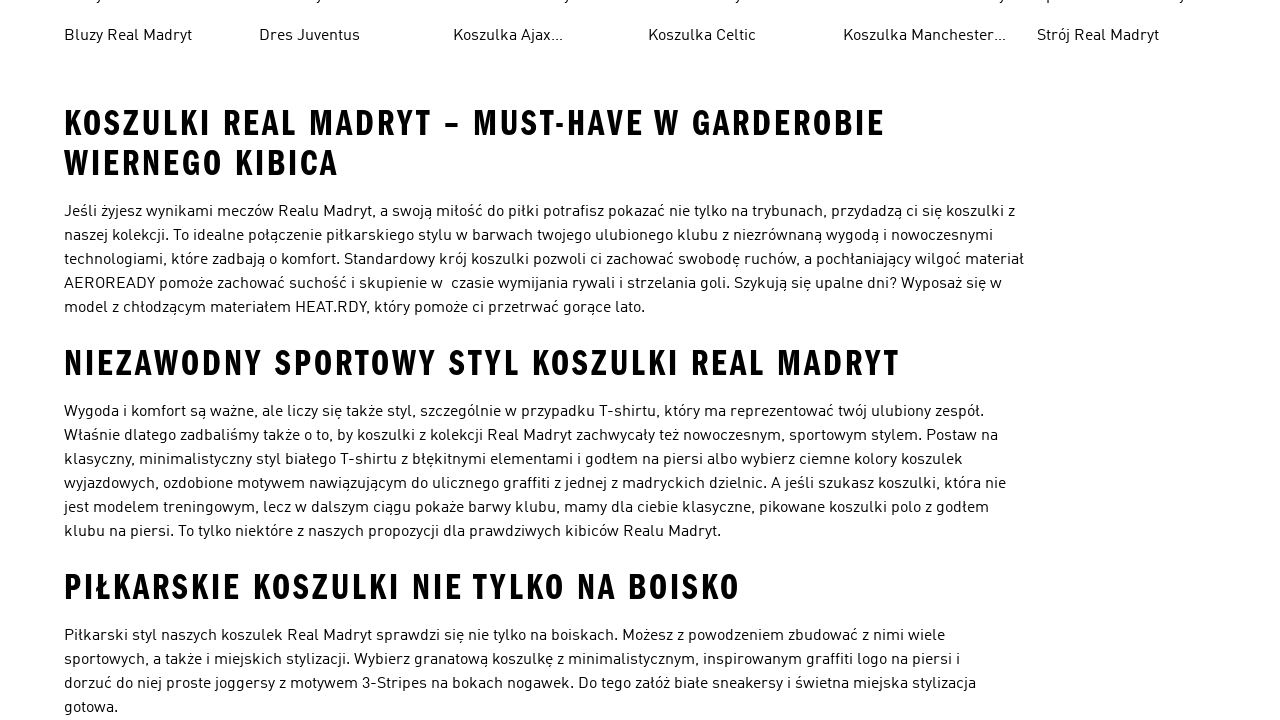

Waited 2 seconds for new products to load
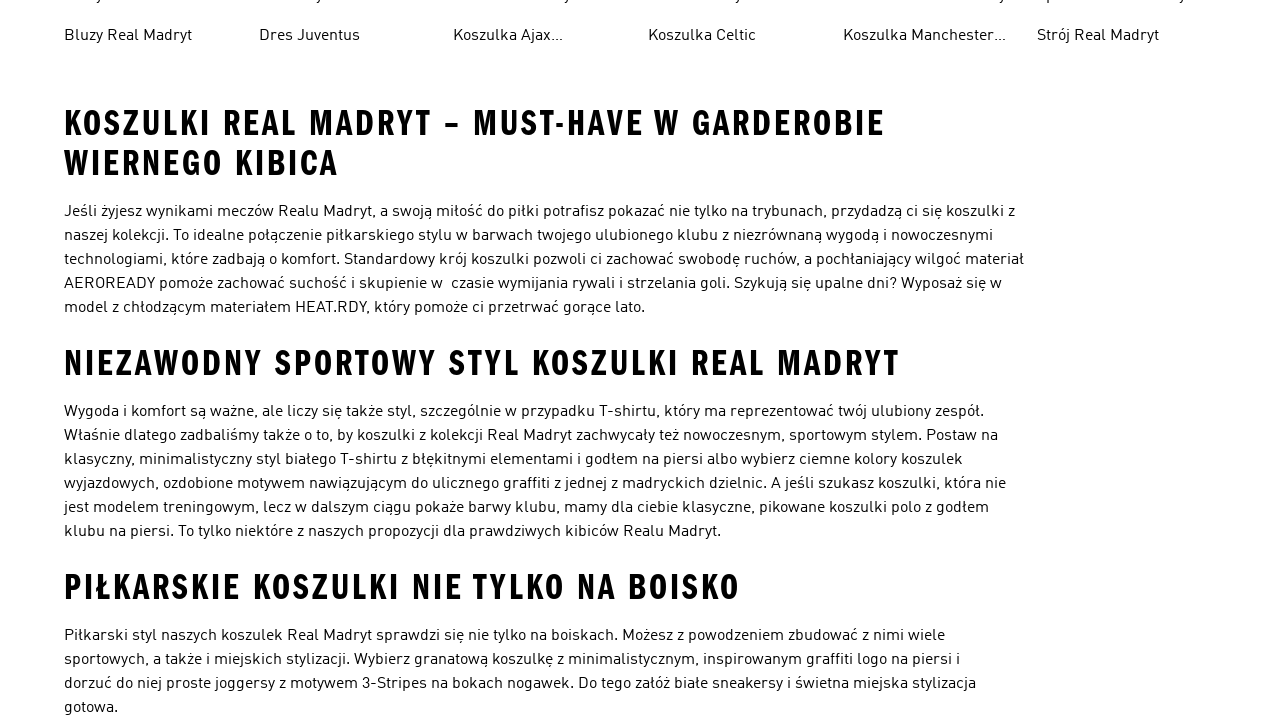

Evaluated current page scroll height to check for new content
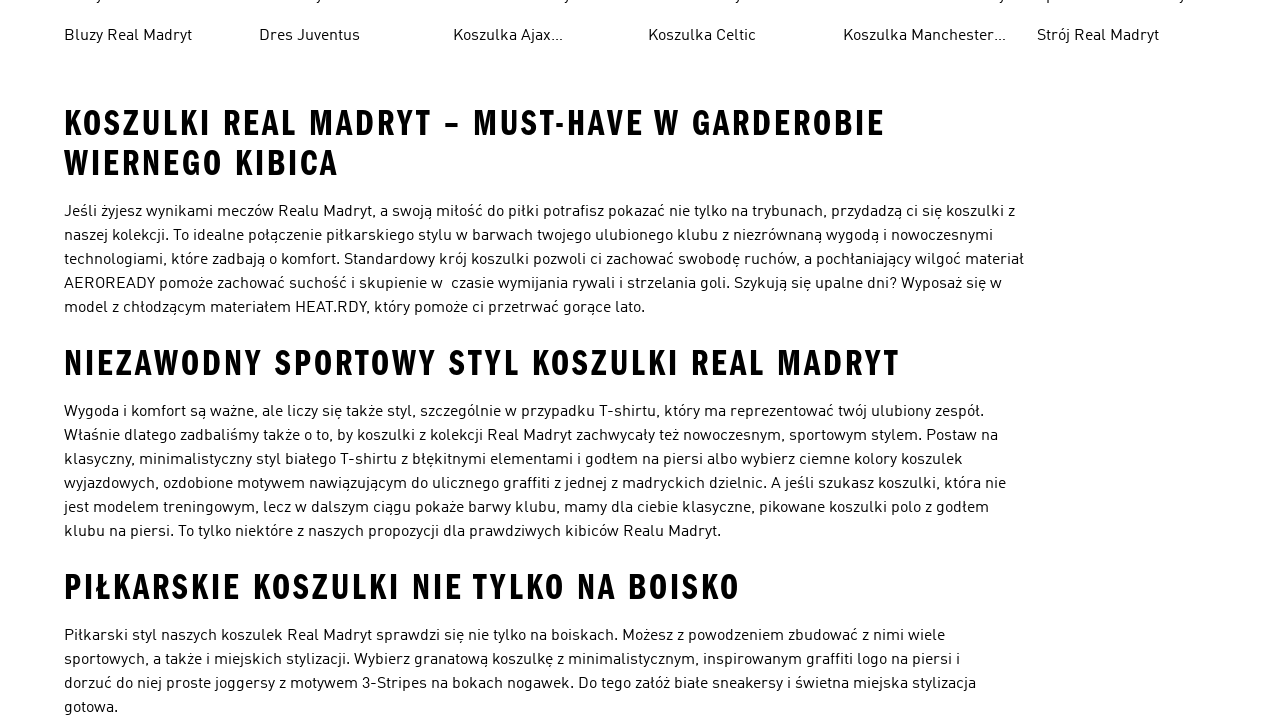

Reached bottom of page - all products loaded
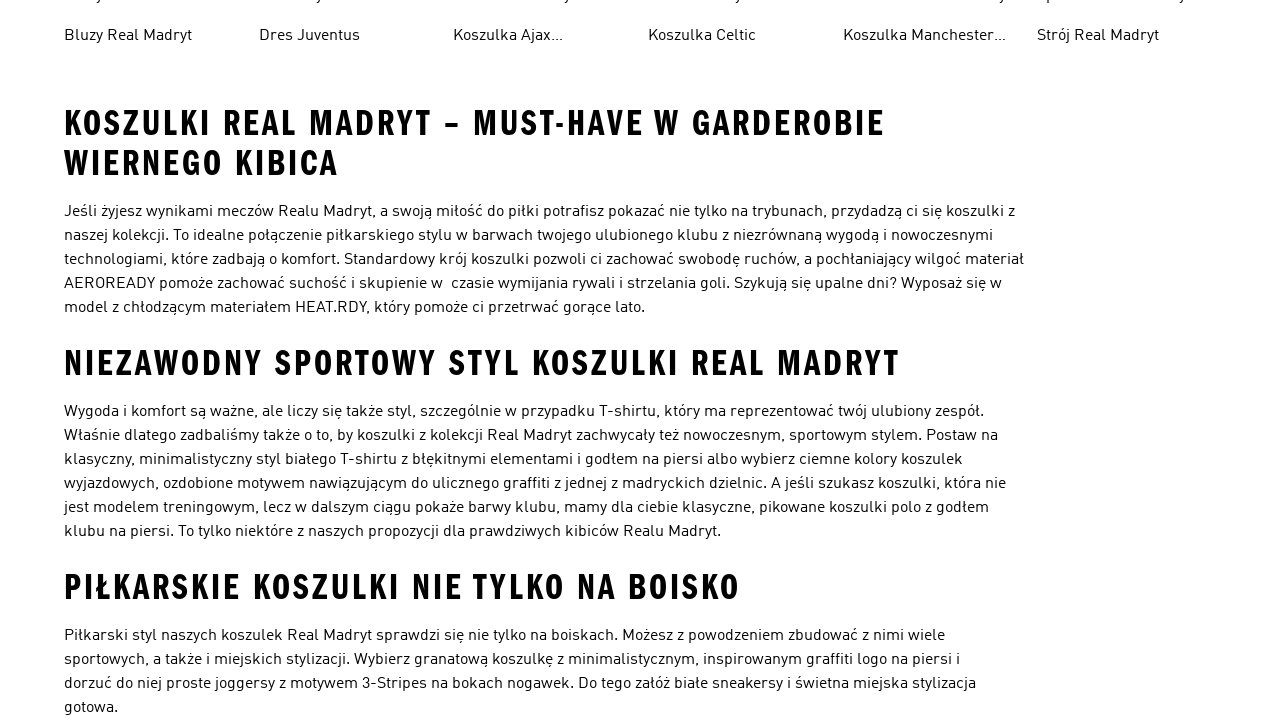

Verified product cards are displayed on the page
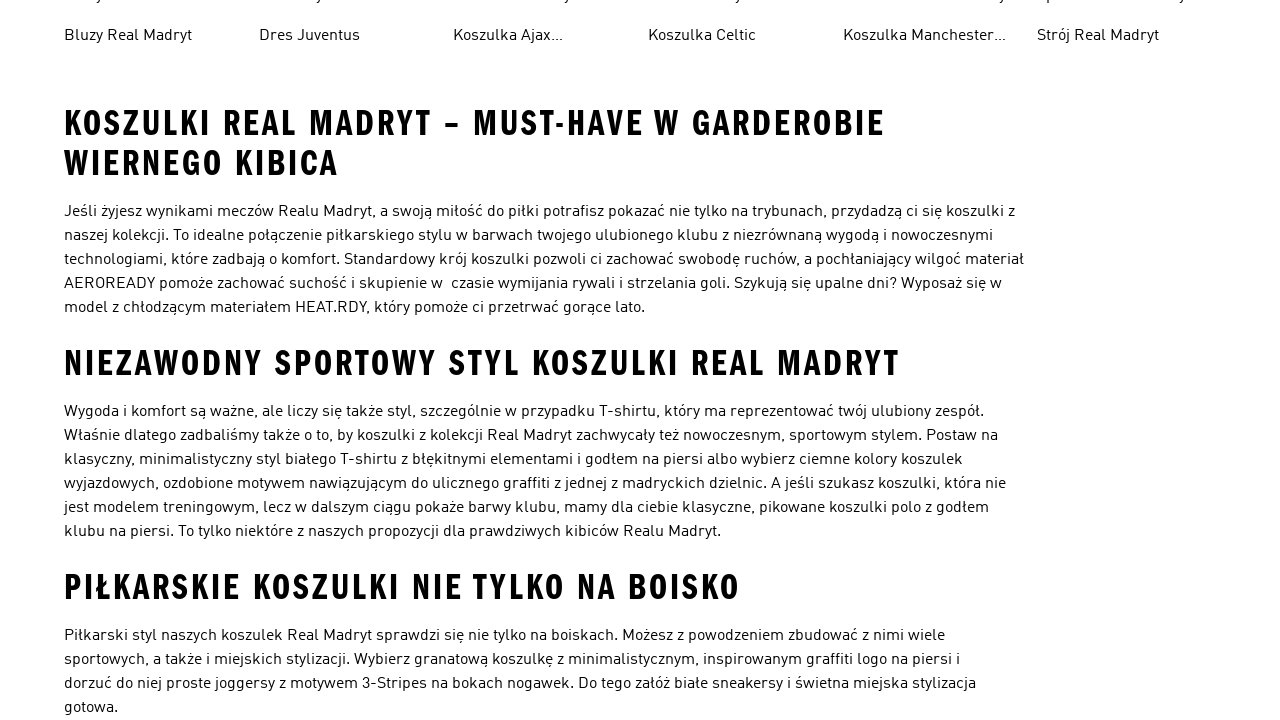

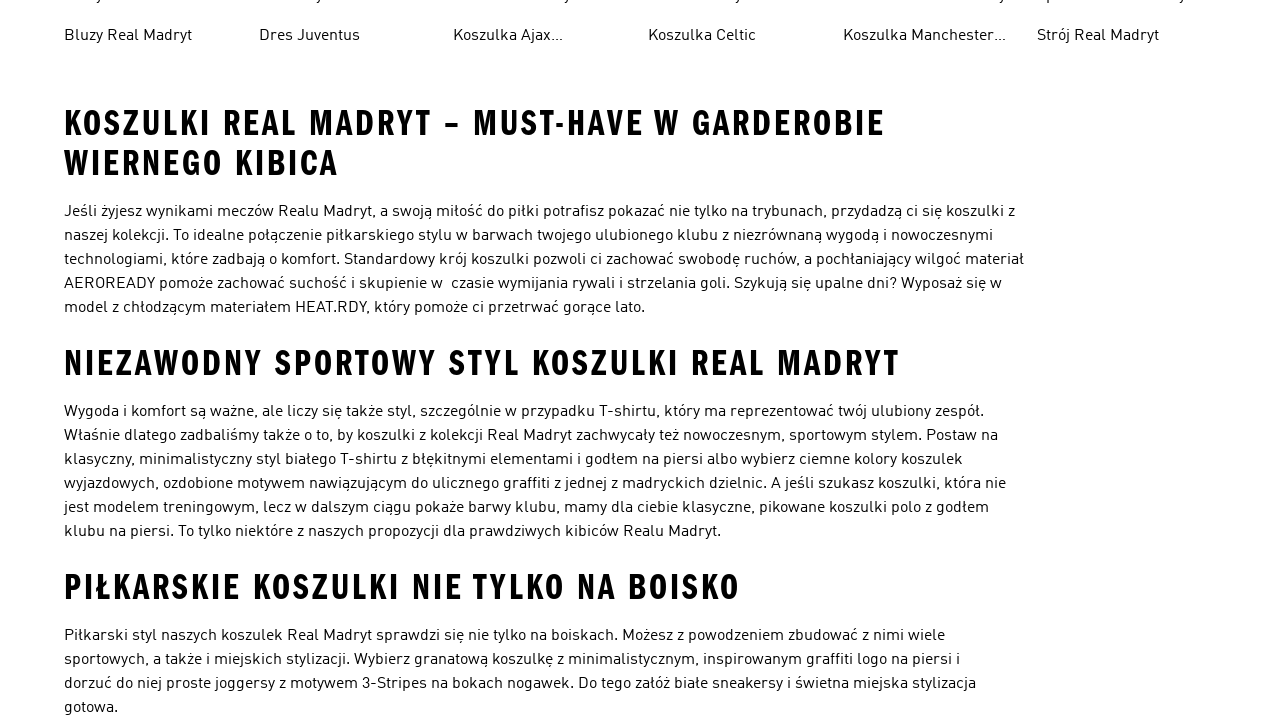